Tests that checkbox one can be checked by clicking on it, verifying its initial unchecked state and final checked state

Starting URL: https://the-internet.herokuapp.com/checkboxes

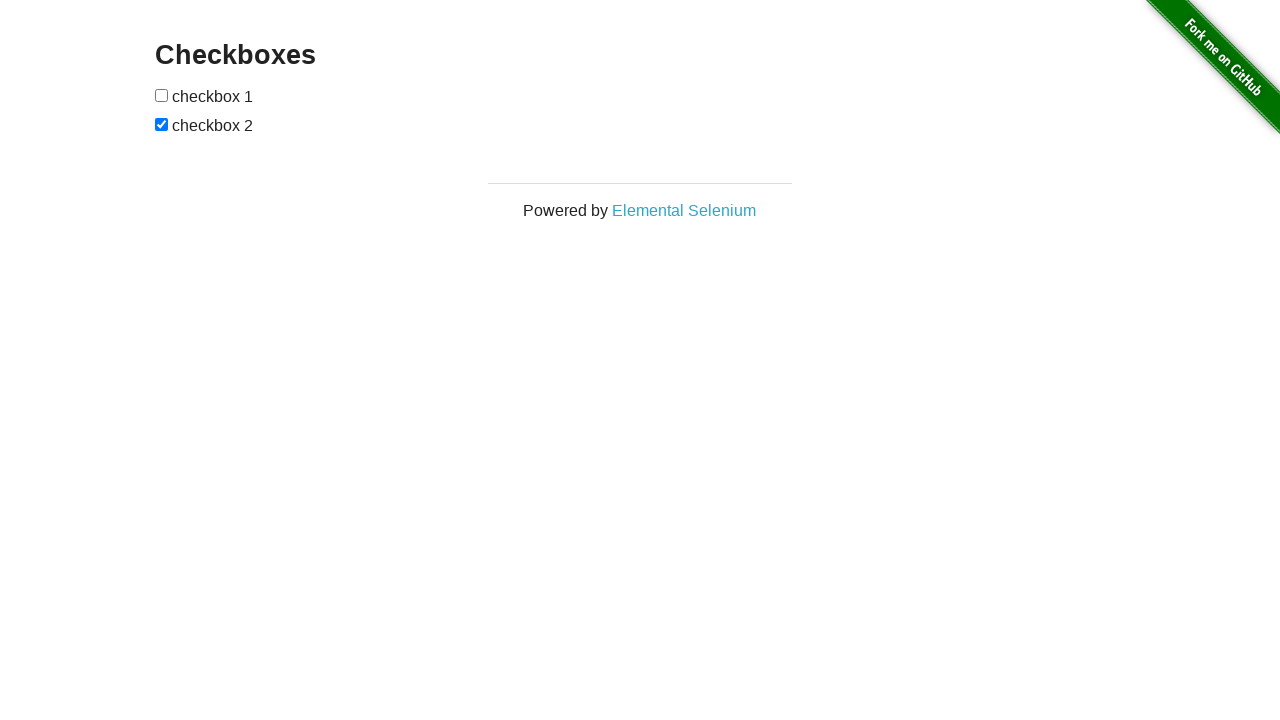

Located checkbox one element
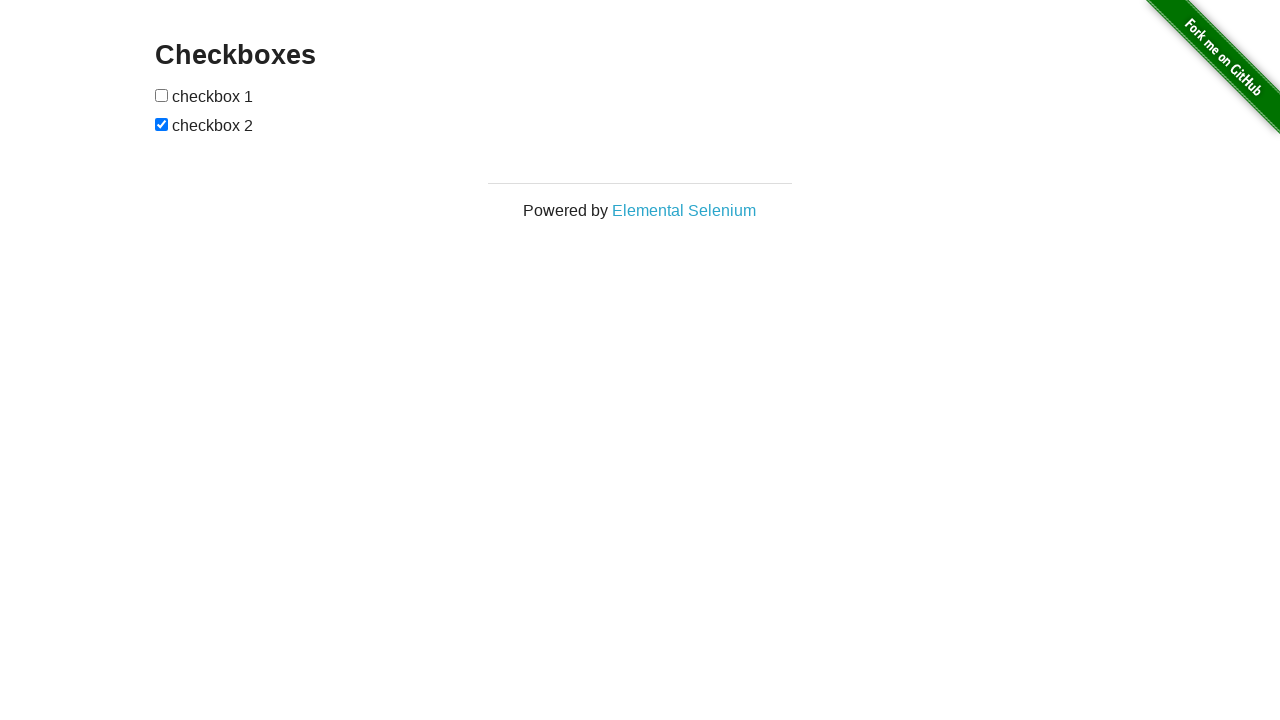

Verified checkbox one is initially unchecked
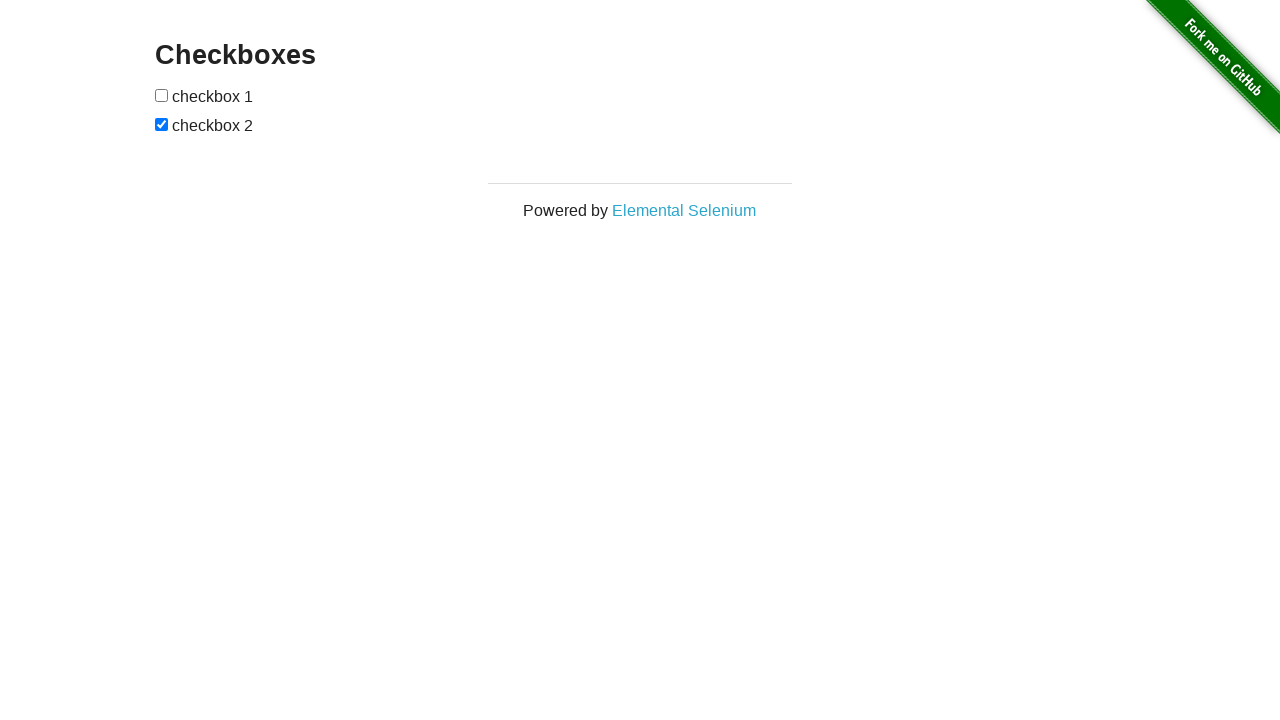

Located checkbox two element
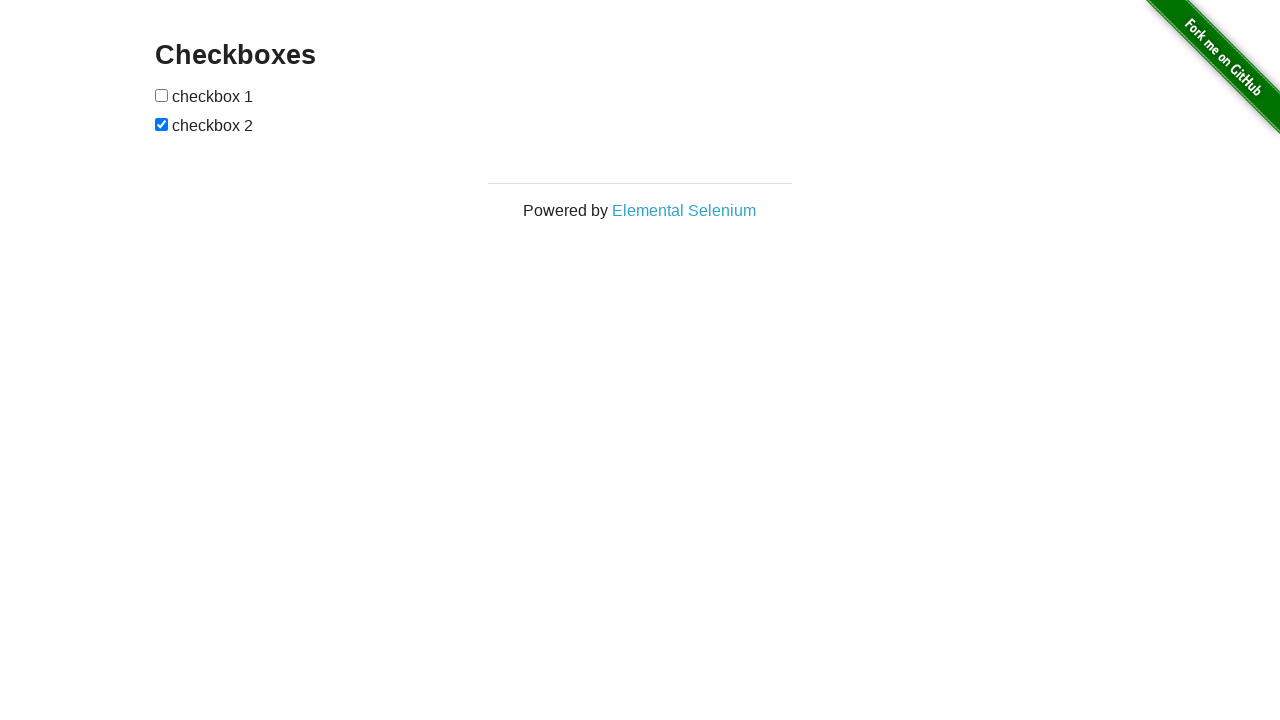

Verified checkbox two is initially checked
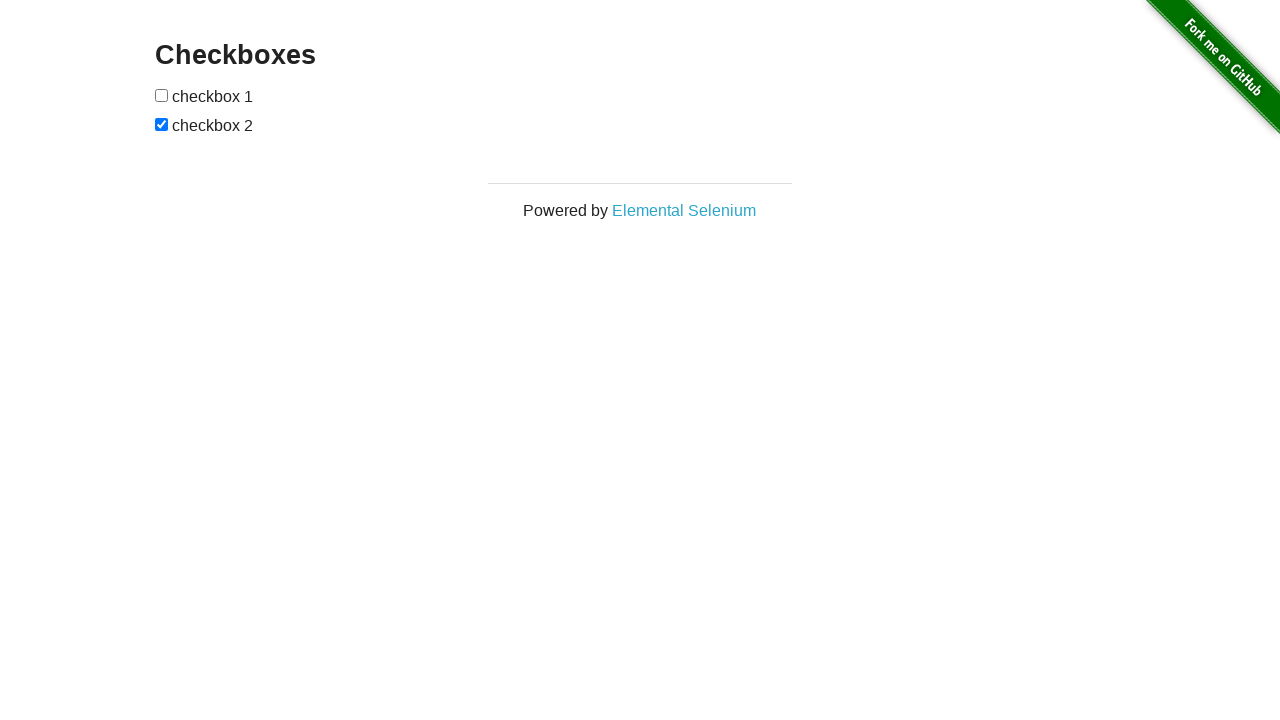

Clicked checkbox one to check it at (162, 95) on xpath=//form[@id='checkboxes']/input[1]
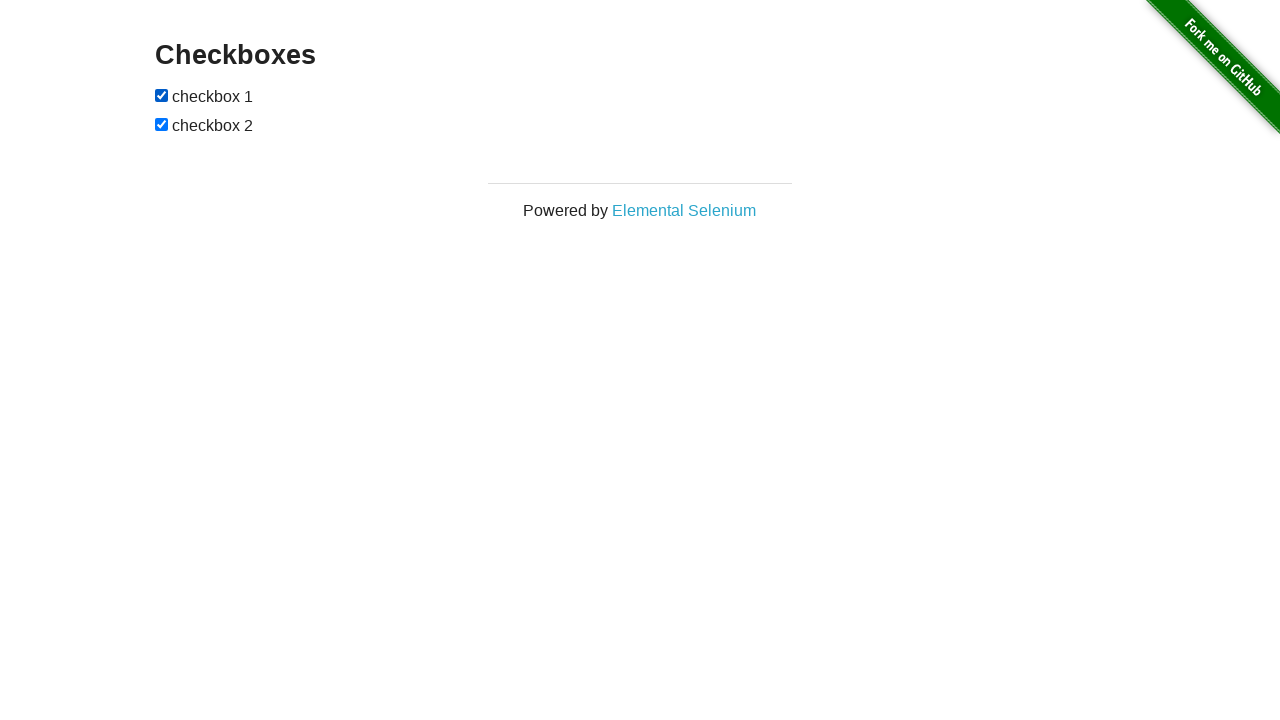

Verified checkbox one is now checked
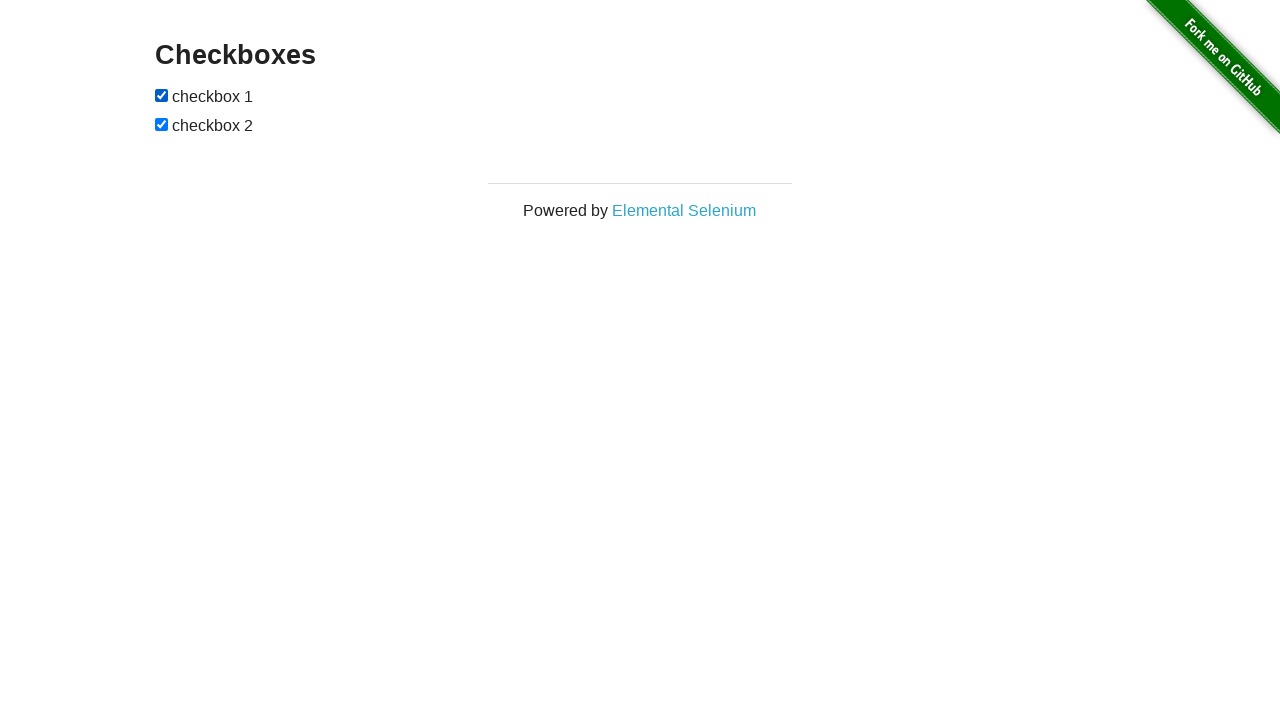

Verified checkbox two is still checked
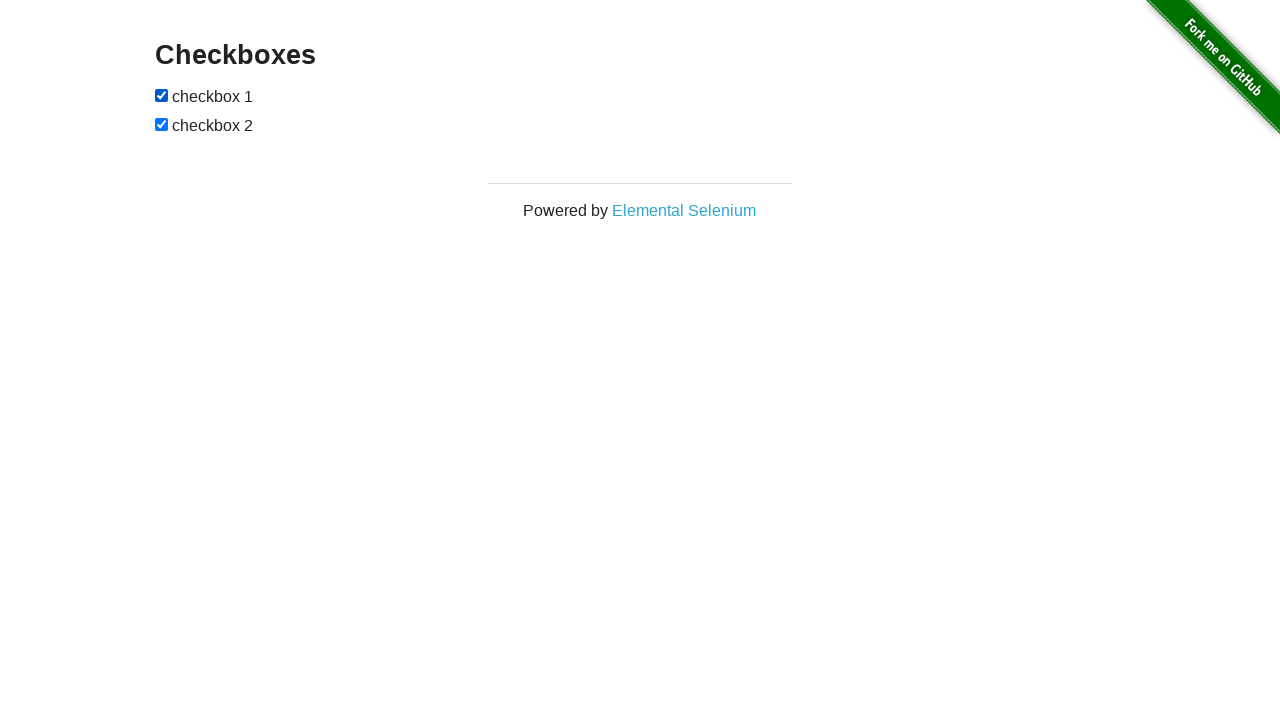

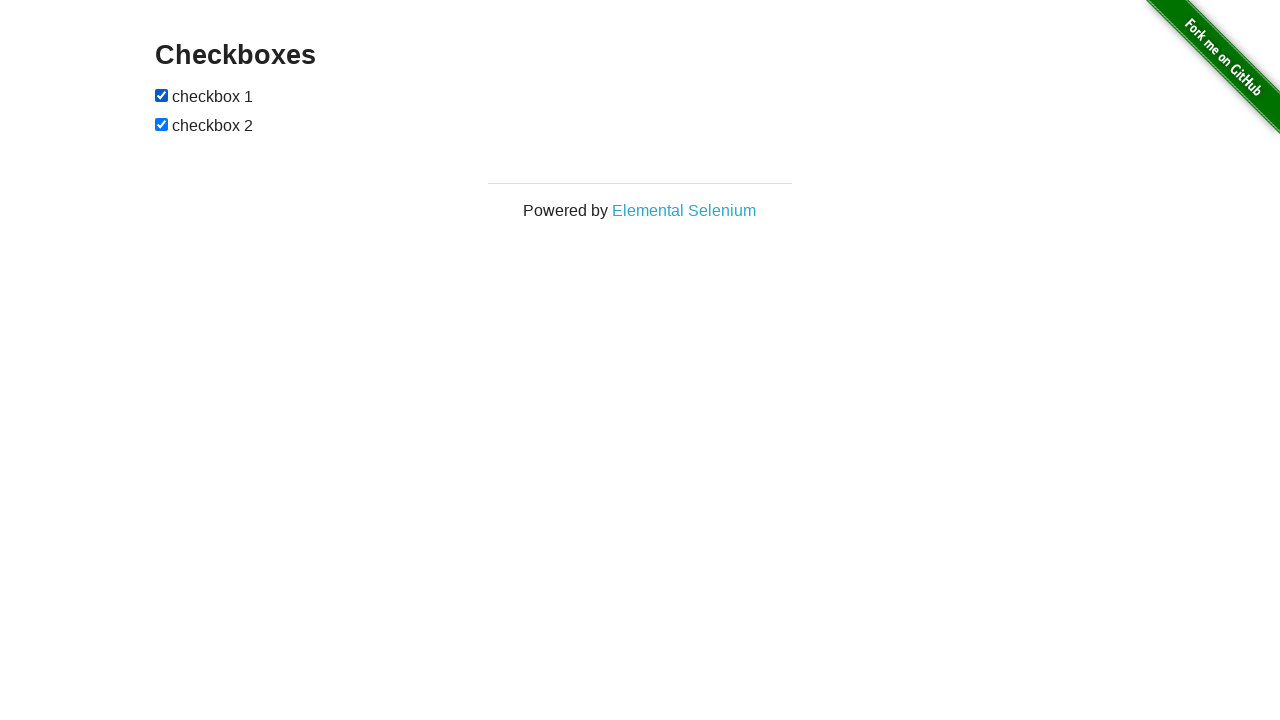